Tests various types of alerts including simple alert, confirmation alert, prompt alert, and sweet alert by interacting with them in different ways

Starting URL: https://www.leafground.com/alert.xhtml

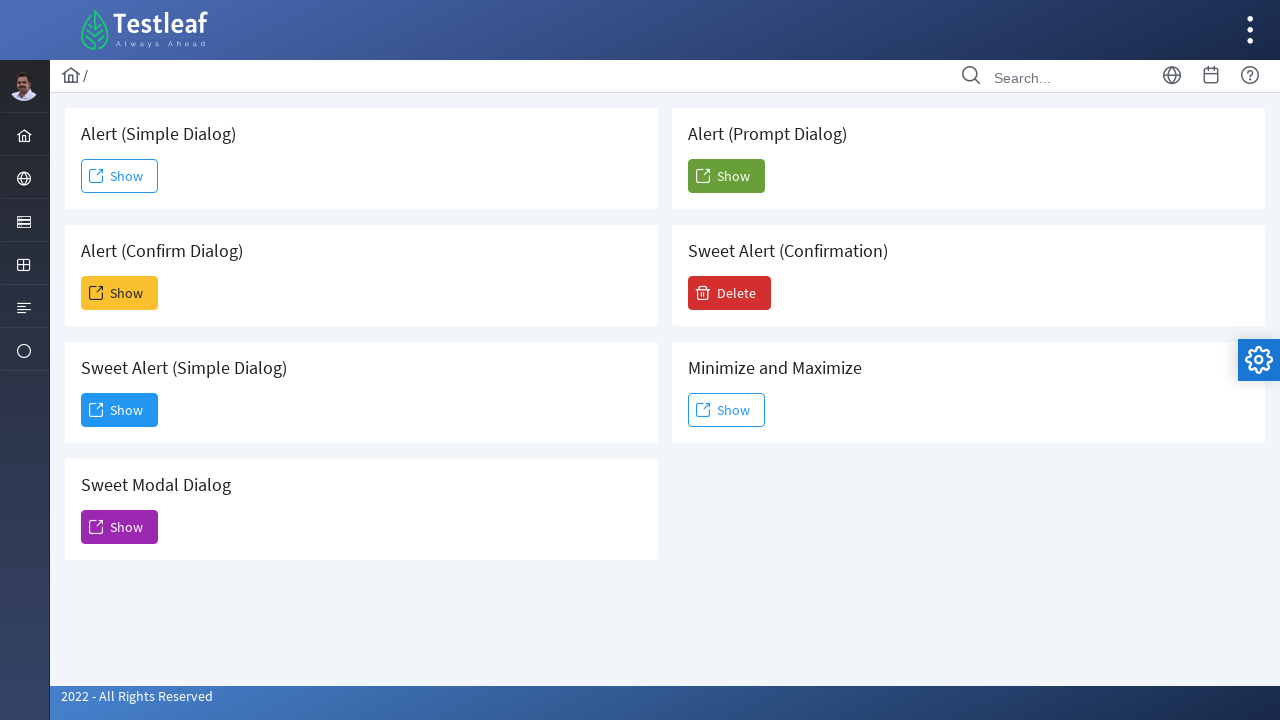

Clicked 'Show' button to display simple alert at (120, 176) on xpath=//span[text()='Show']
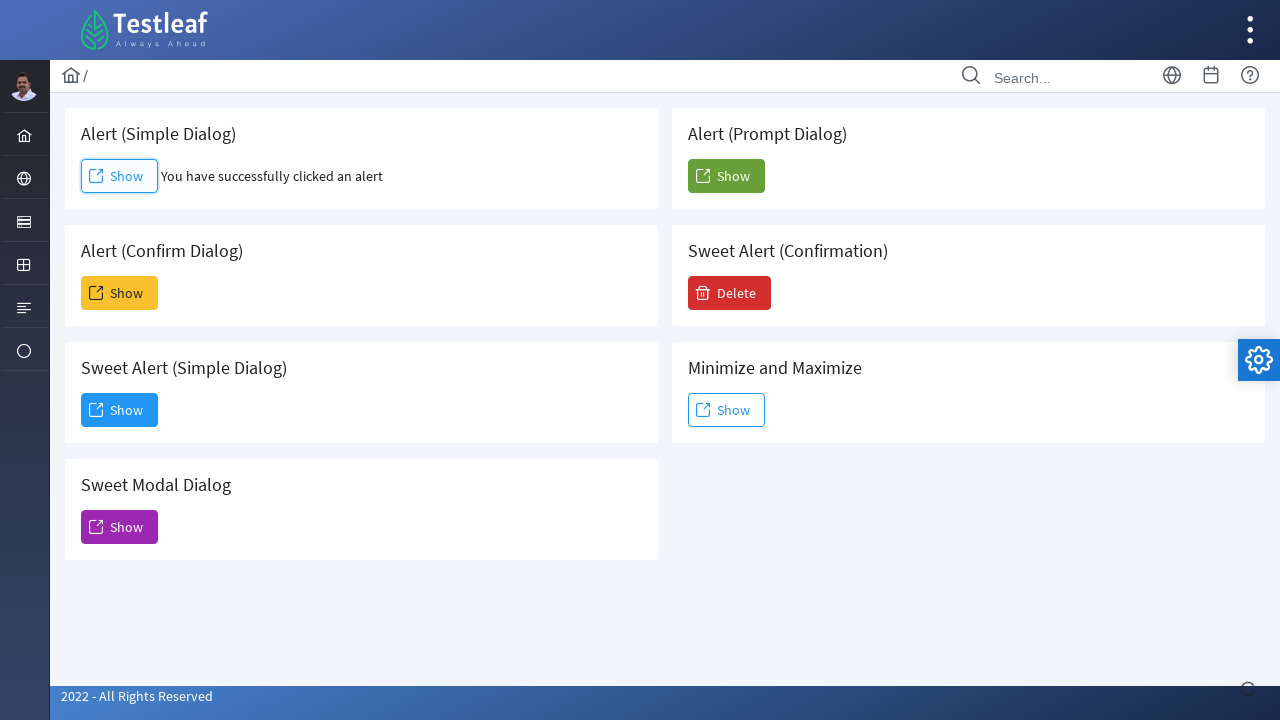

Set up dialog handler to accept alerts
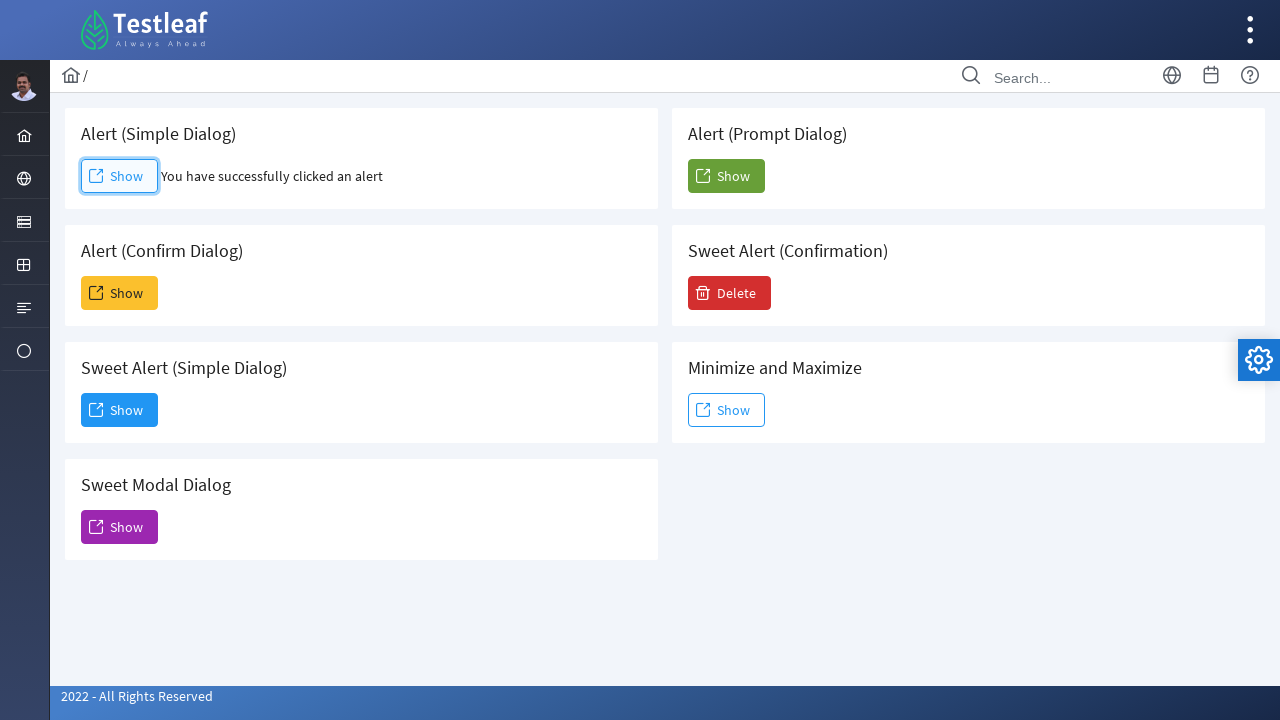

Clicked 'Show' button to display confirmation alert at (120, 293) on (//span[text()='Show'])[2]
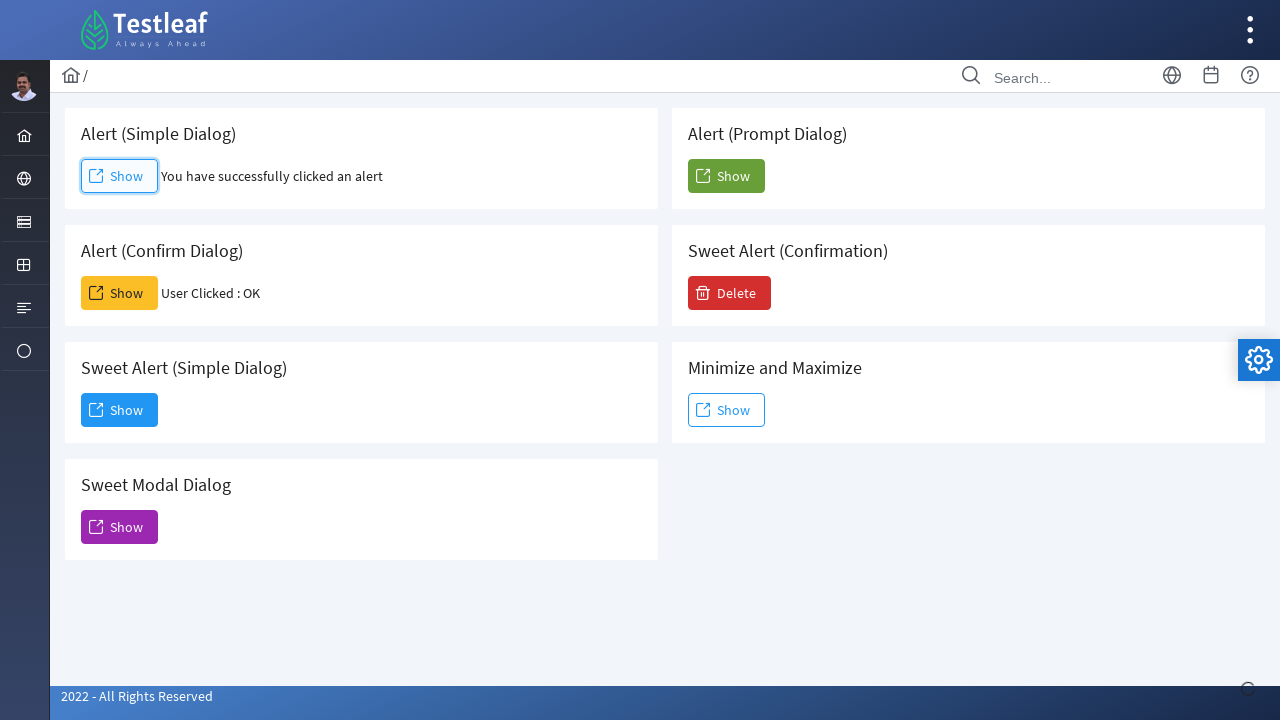

Set up dialog handler to dismiss confirmation alert
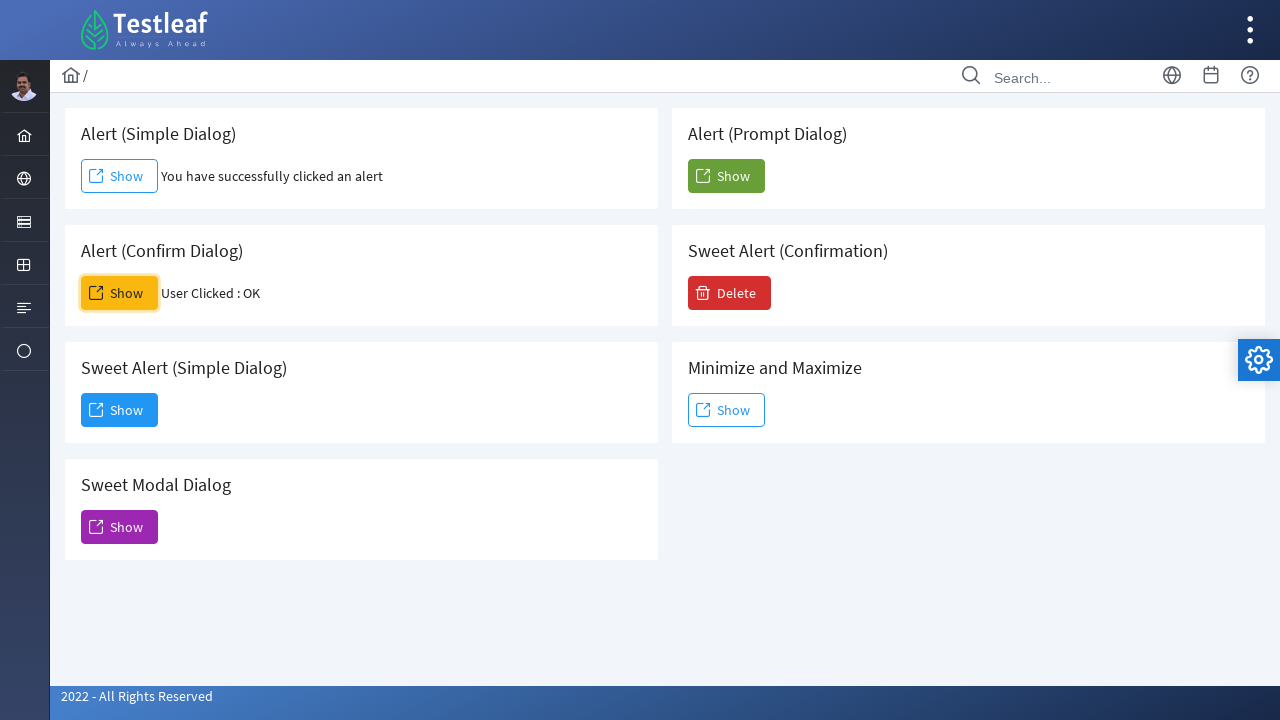

Clicked 'Show' button to display prompt alert at (726, 176) on (//span[text()='Show'])[5]
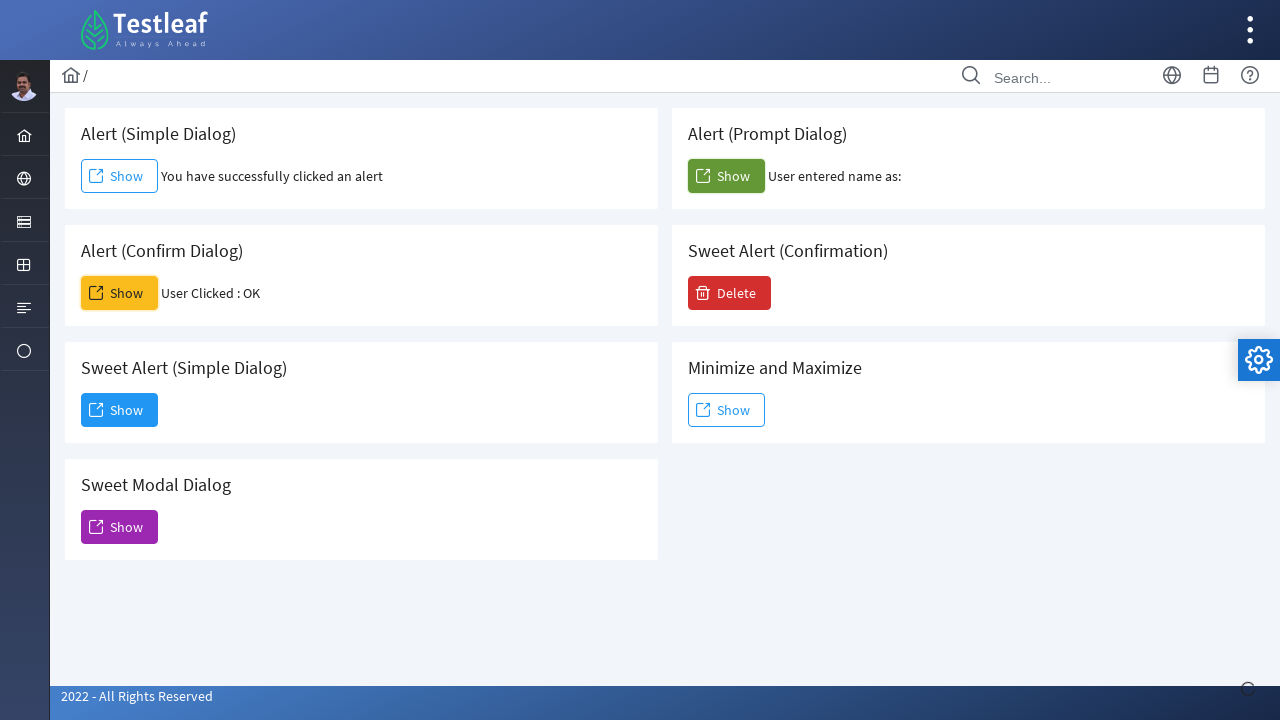

Set up dialog handler to accept prompt alert with text 'Testleaf'
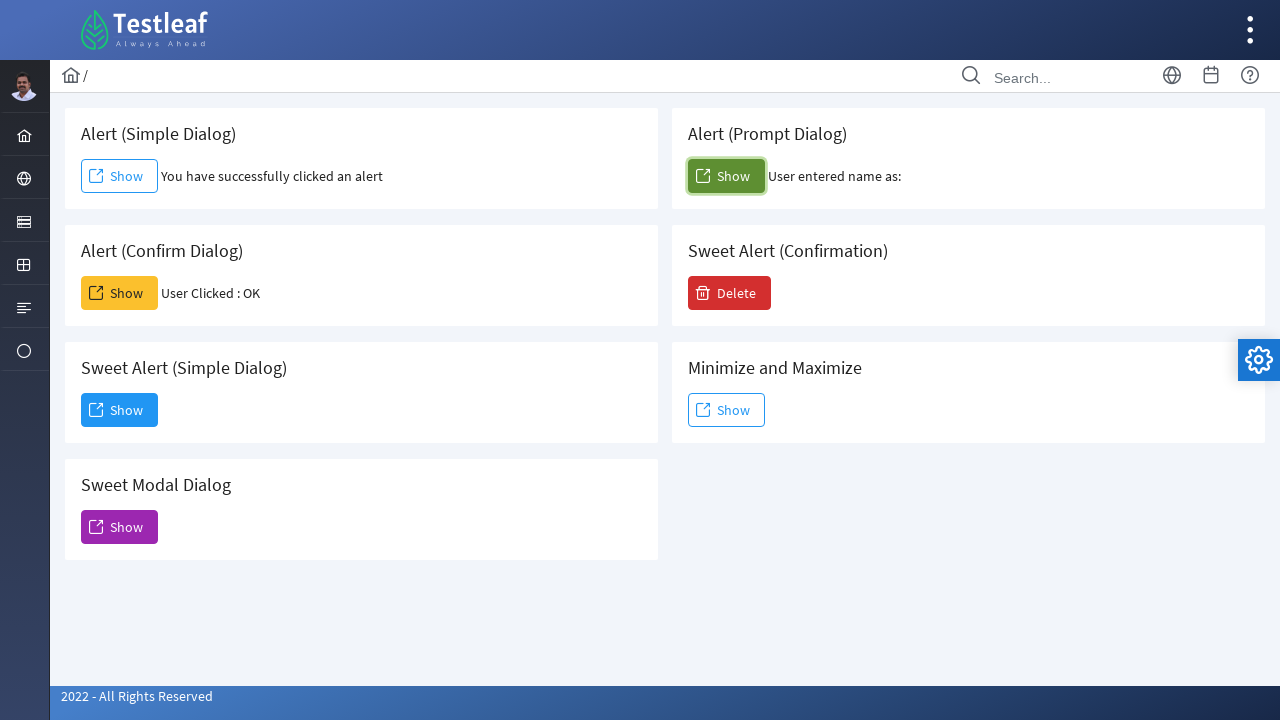

Clicked 'Delete' button to trigger sweet alert at (730, 293) on xpath=//span[text()='Delete']
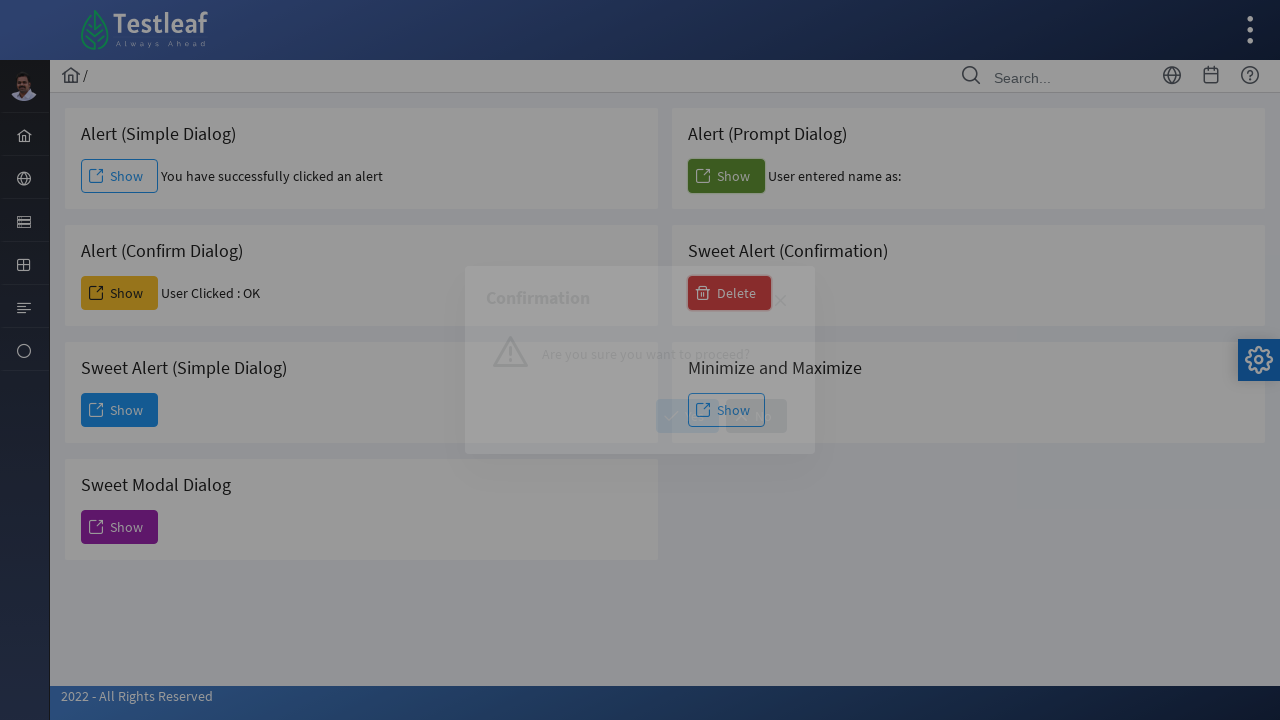

Clicked 'Yes' button in sweet alert confirmation dialog at (688, 416) on xpath=//span[text()='Yes']
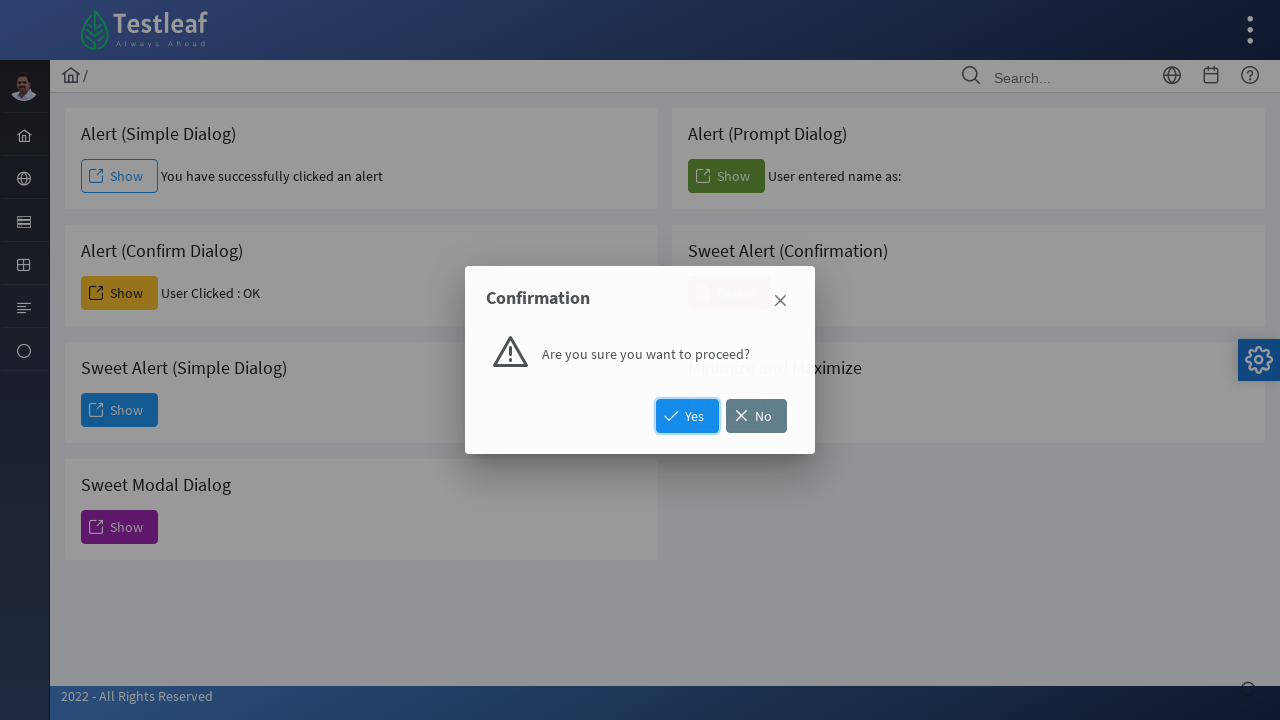

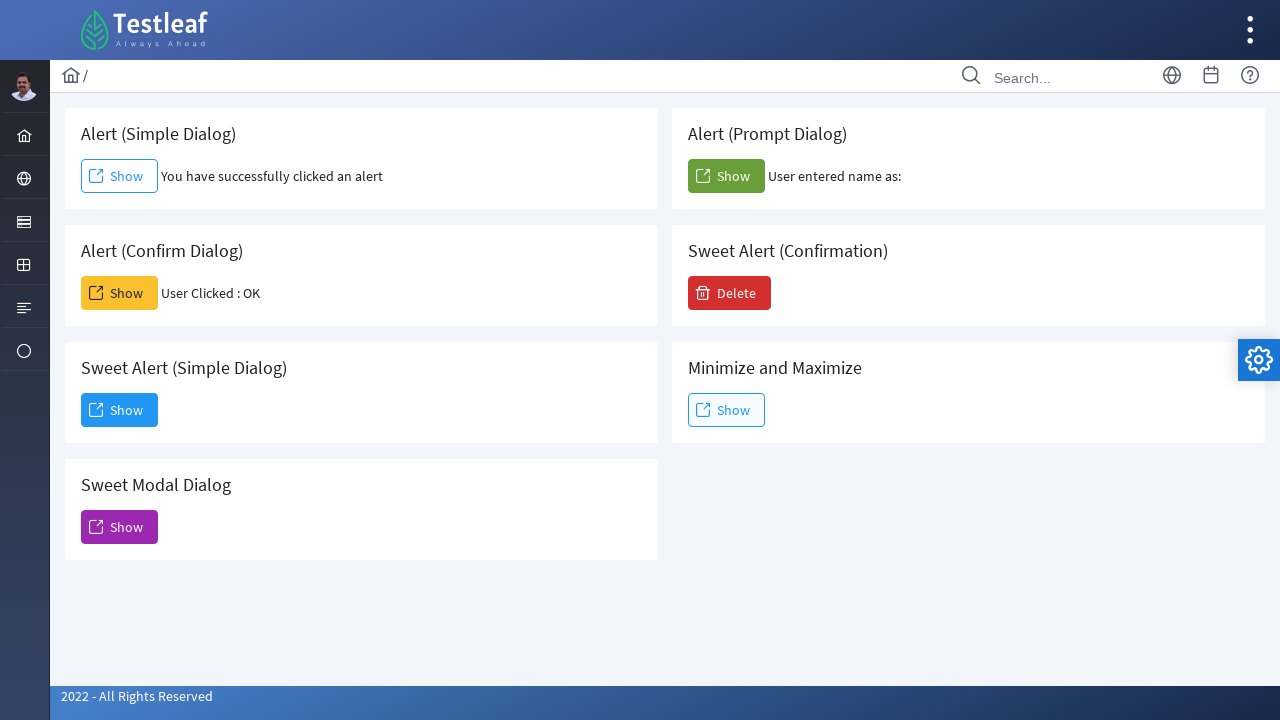